Simple navigation test that loads the Flipkart homepage and maximizes the browser window to verify the site is accessible.

Starting URL: https://www.flipkart.com/

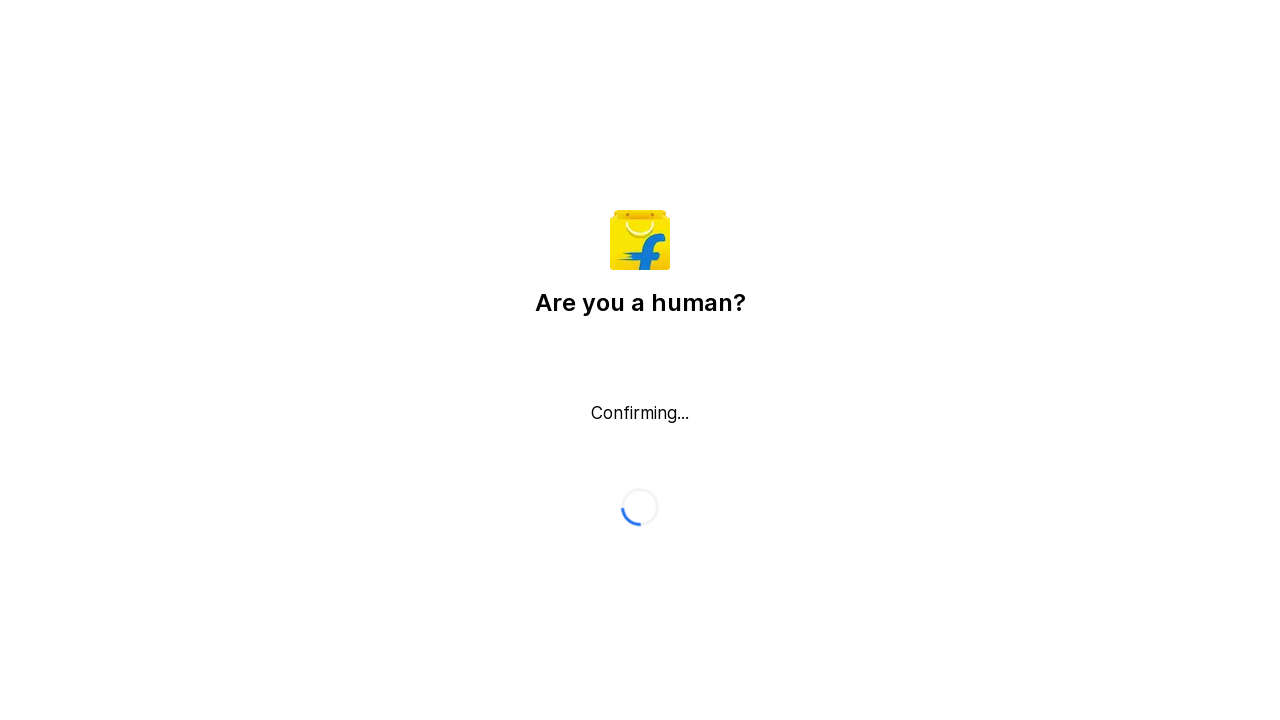

Navigated to Flipkart homepage
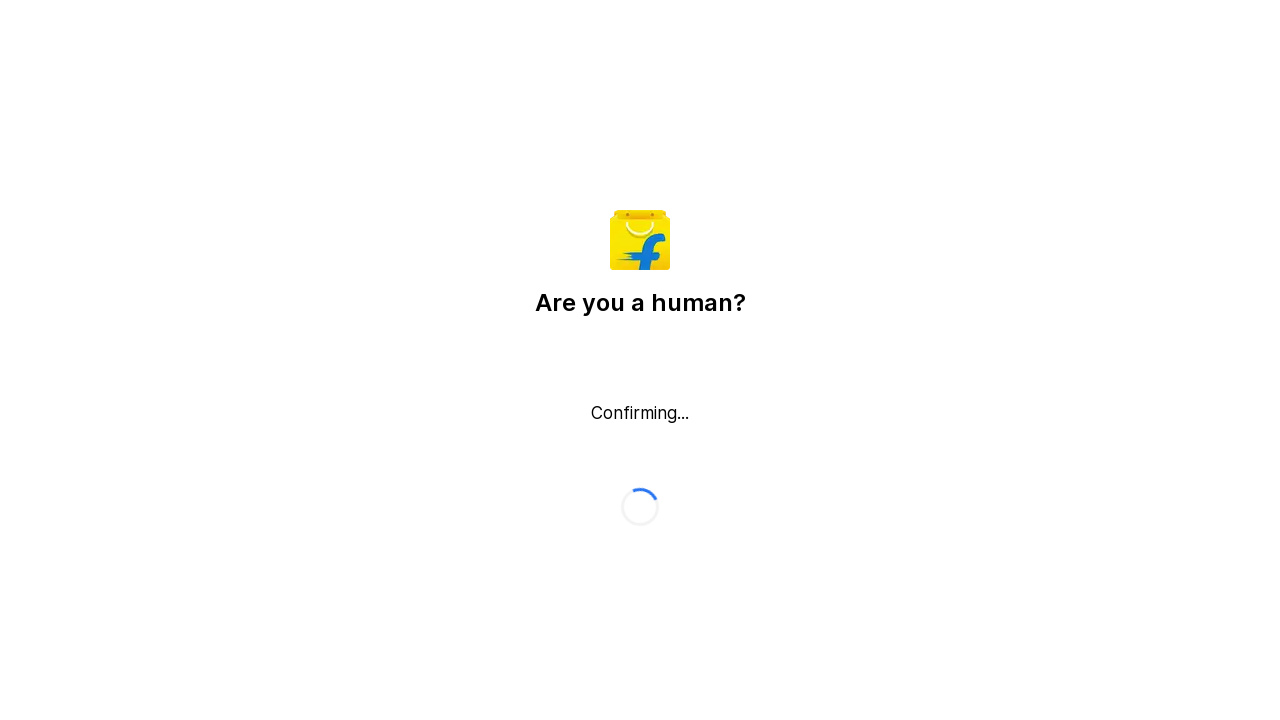

Set viewport size to 1920x1080
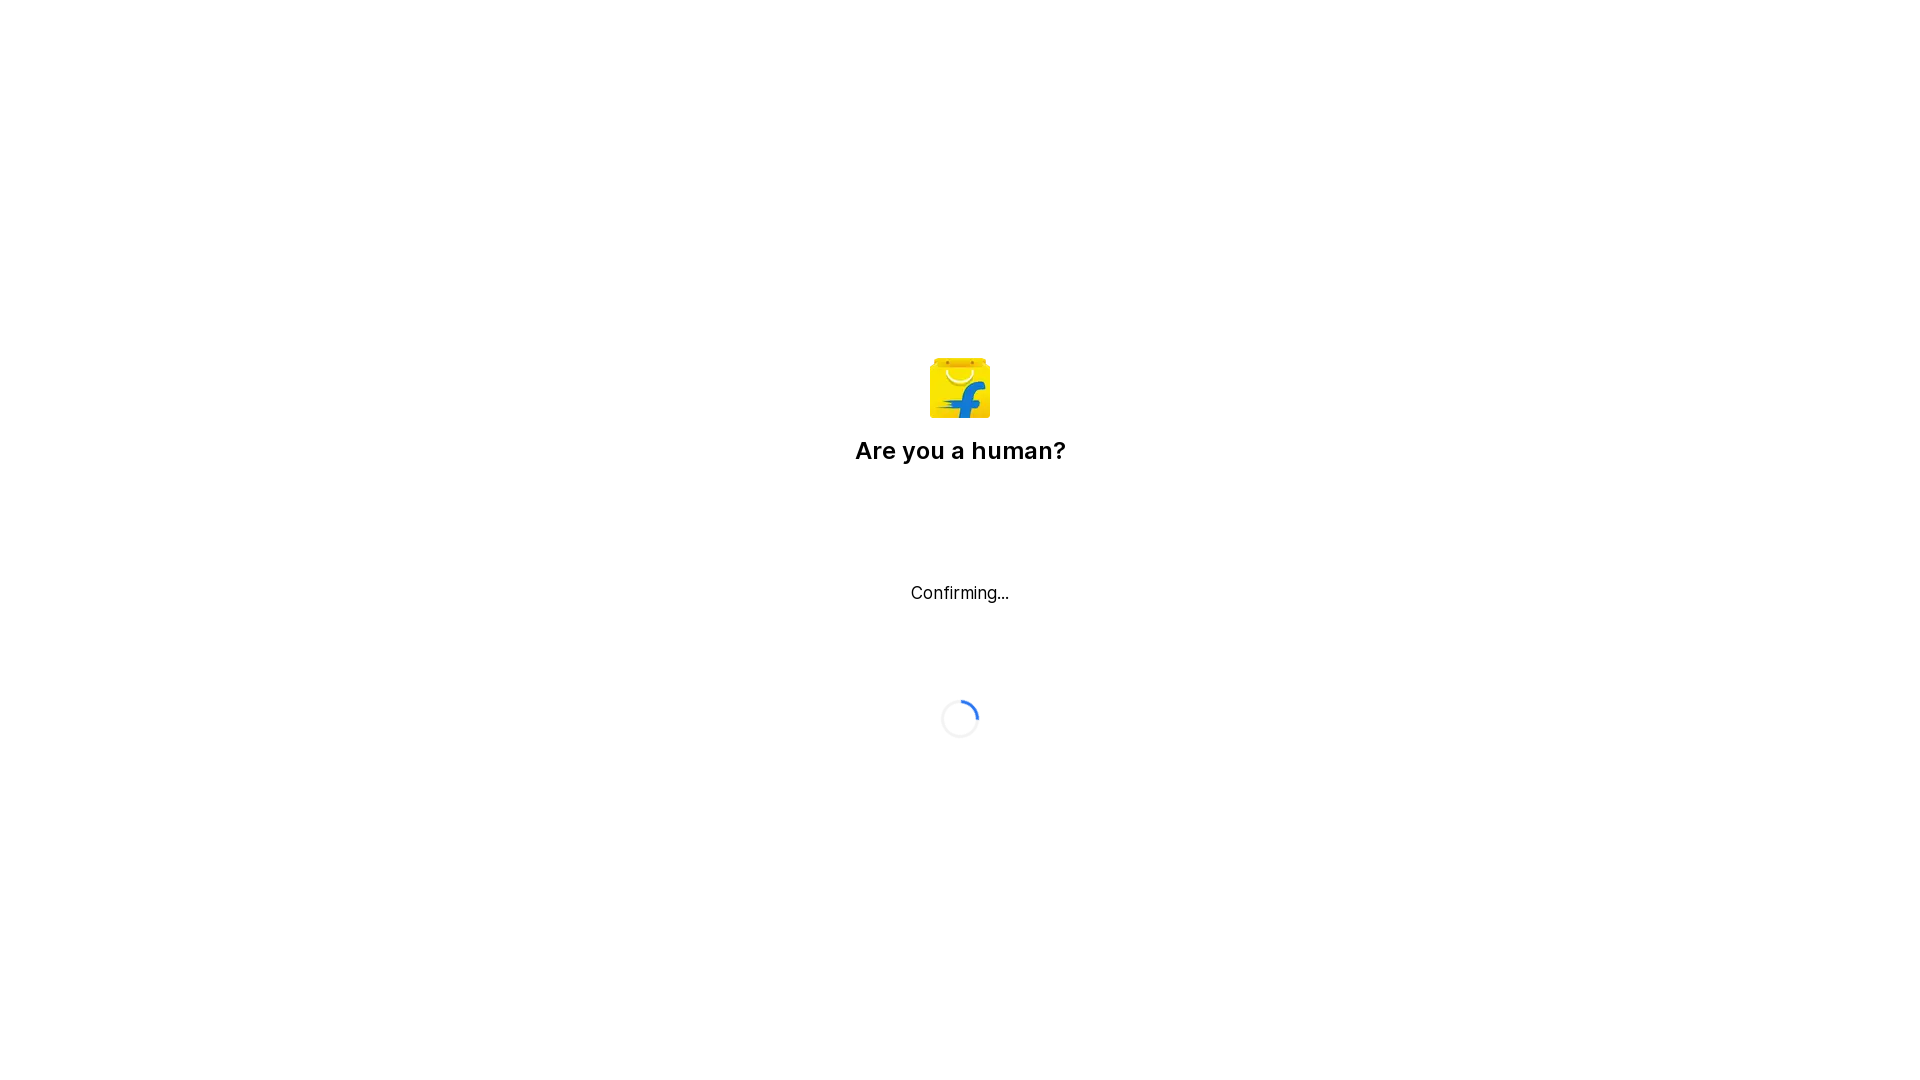

Page DOM content fully loaded
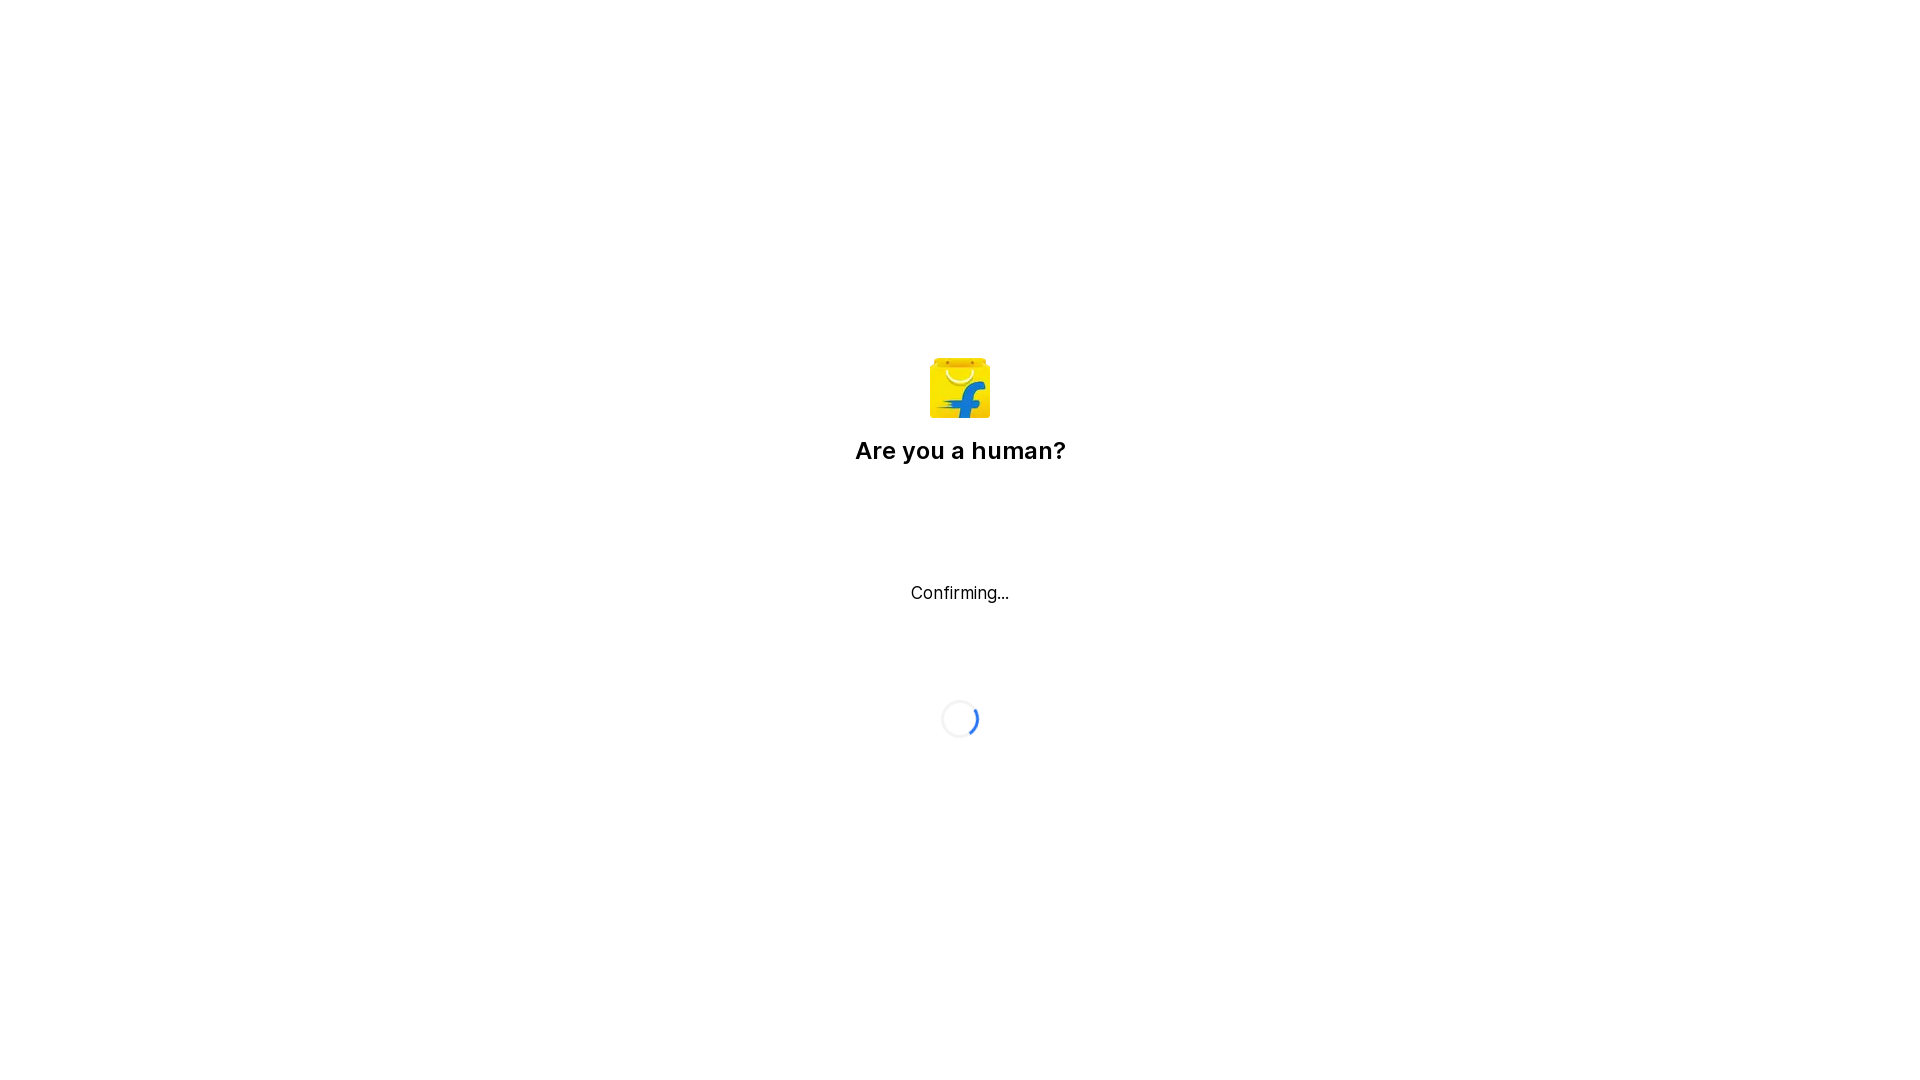

Body element loaded and visible
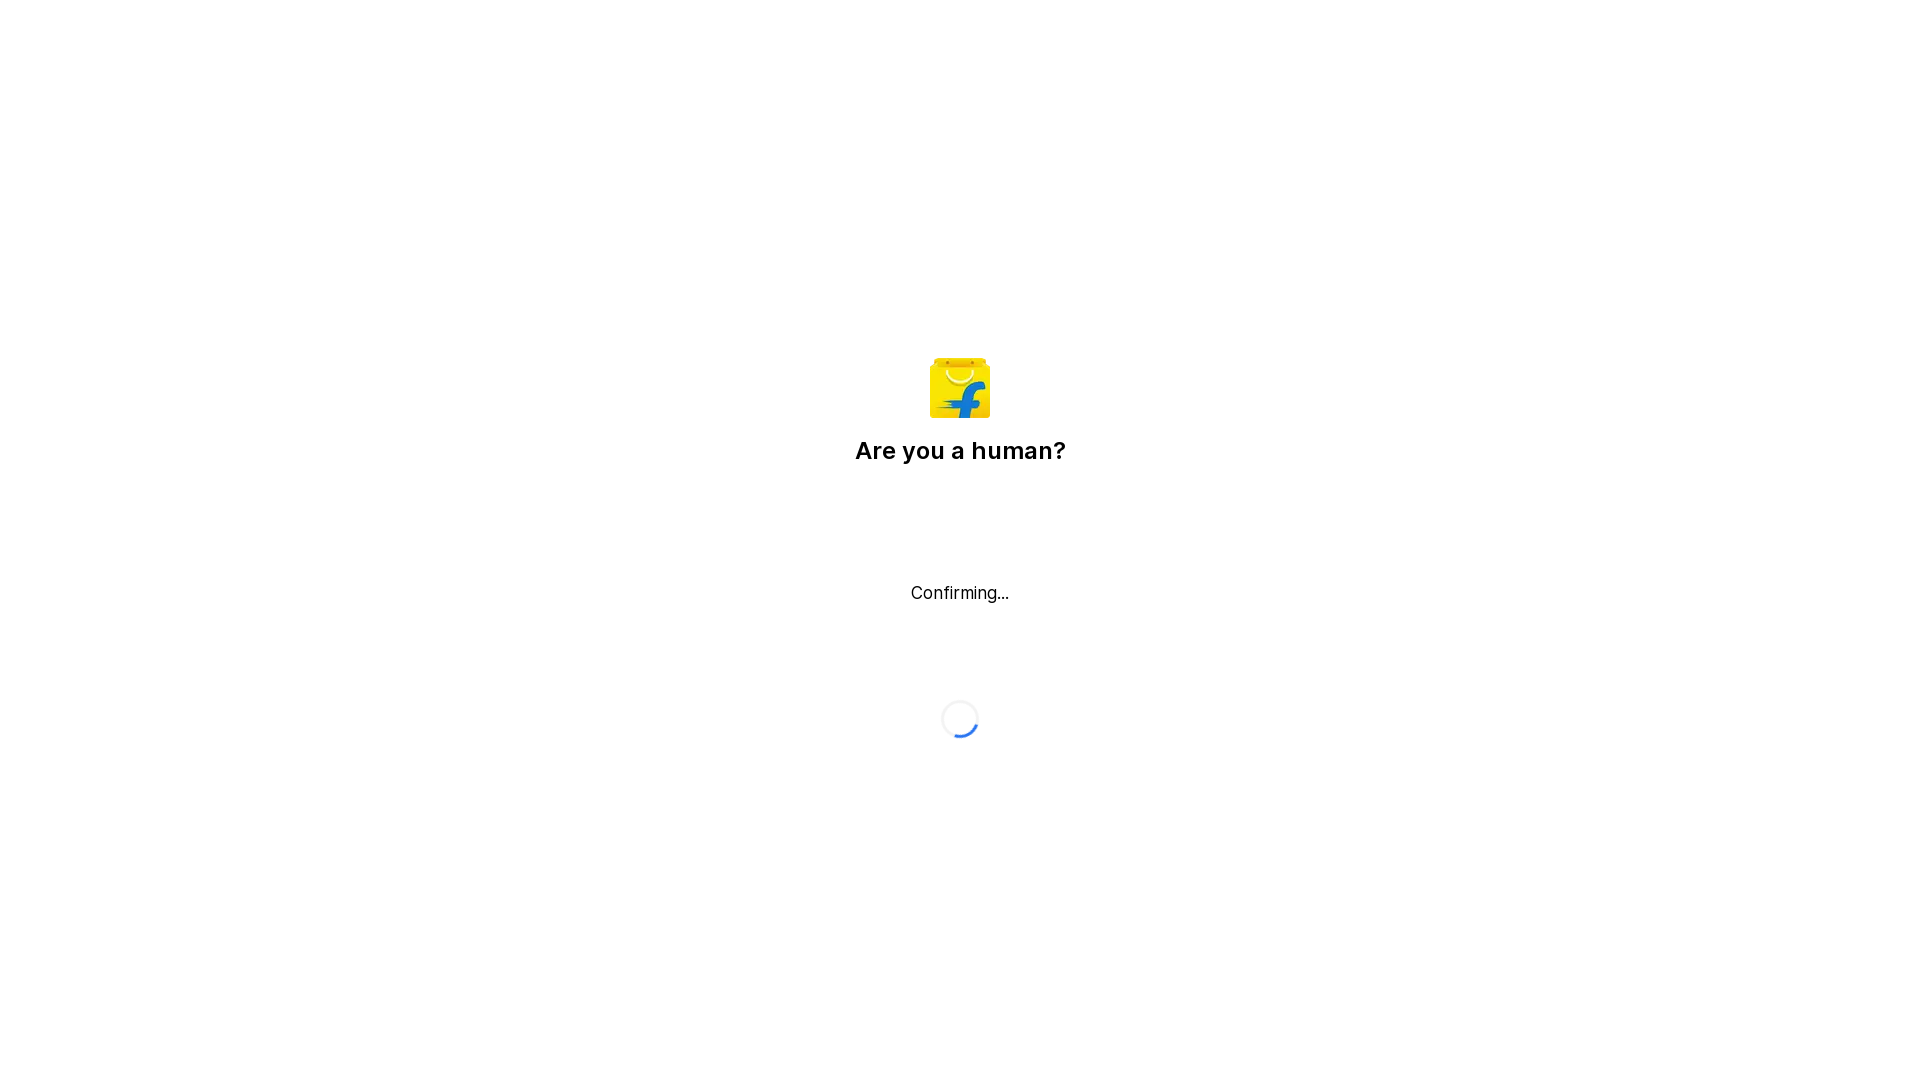

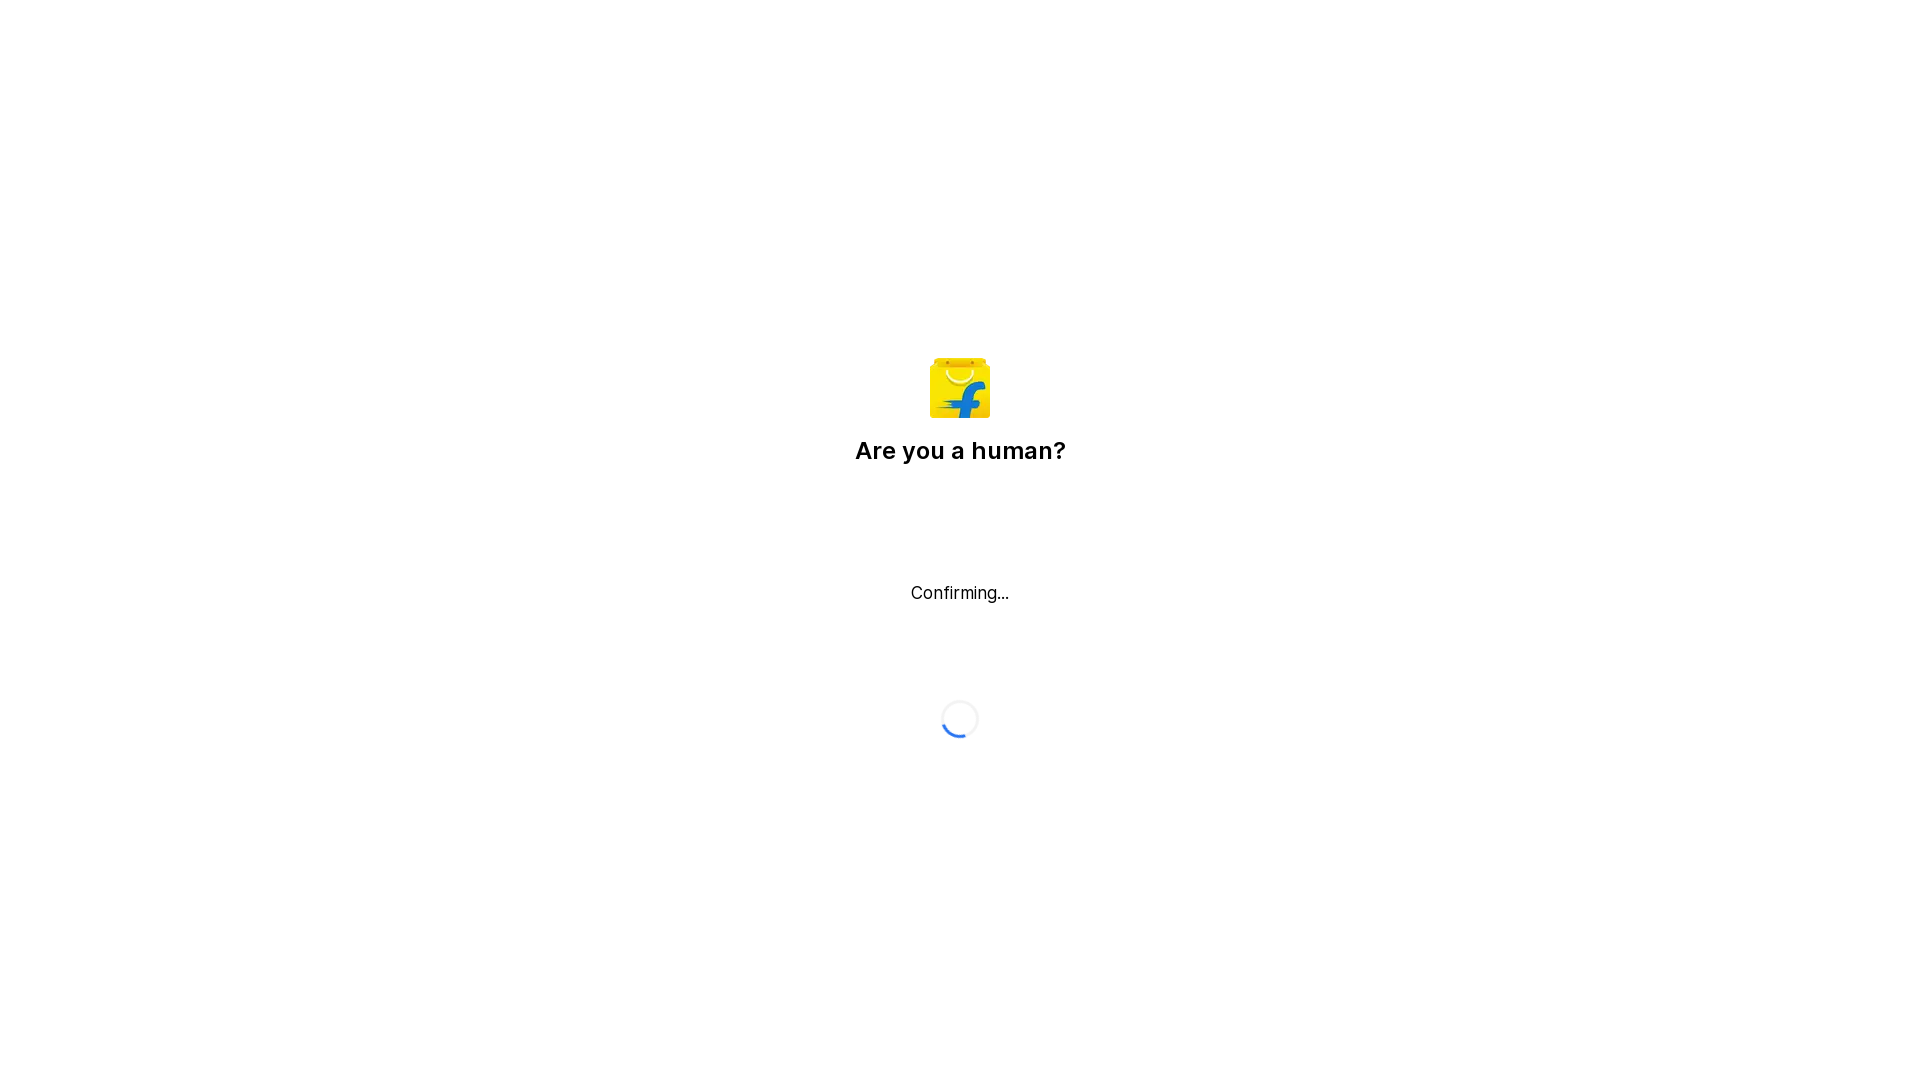